Tests that clicking a textarea focuses it

Starting URL: https://codebeautify.org/html-textarea-generator

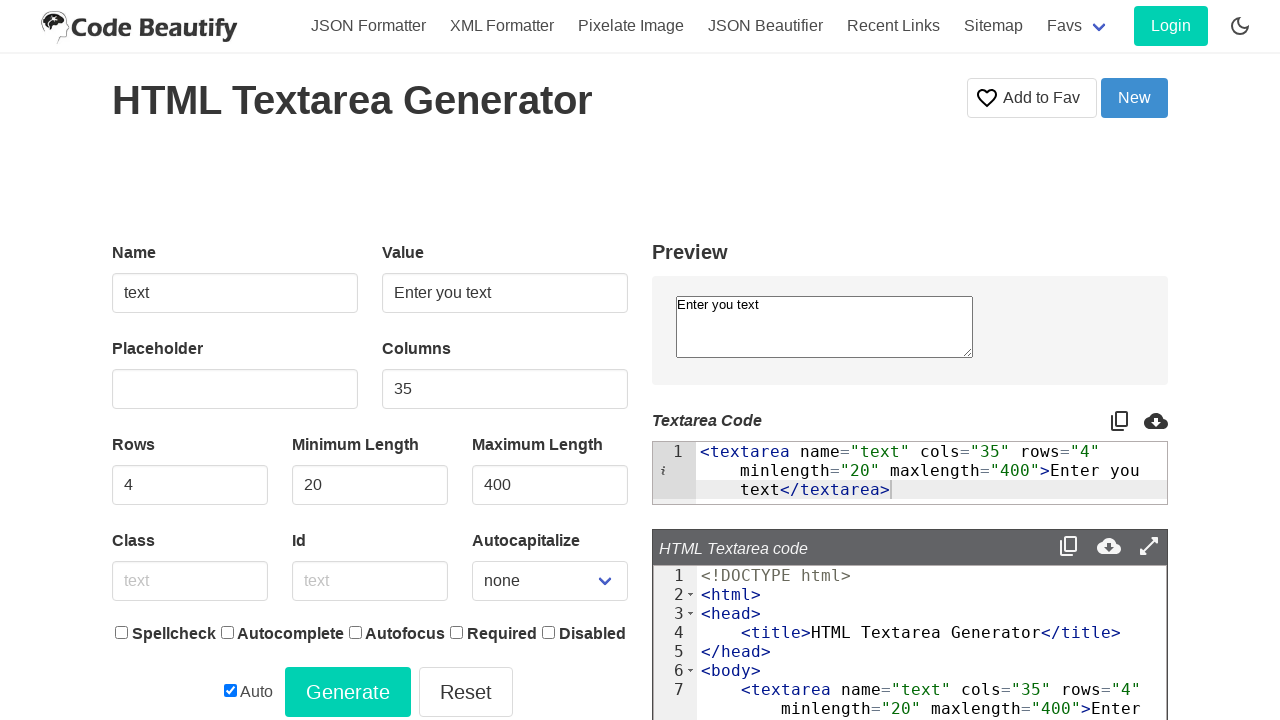

Clicked textarea to focus it at (824, 326) on textarea[name='text']
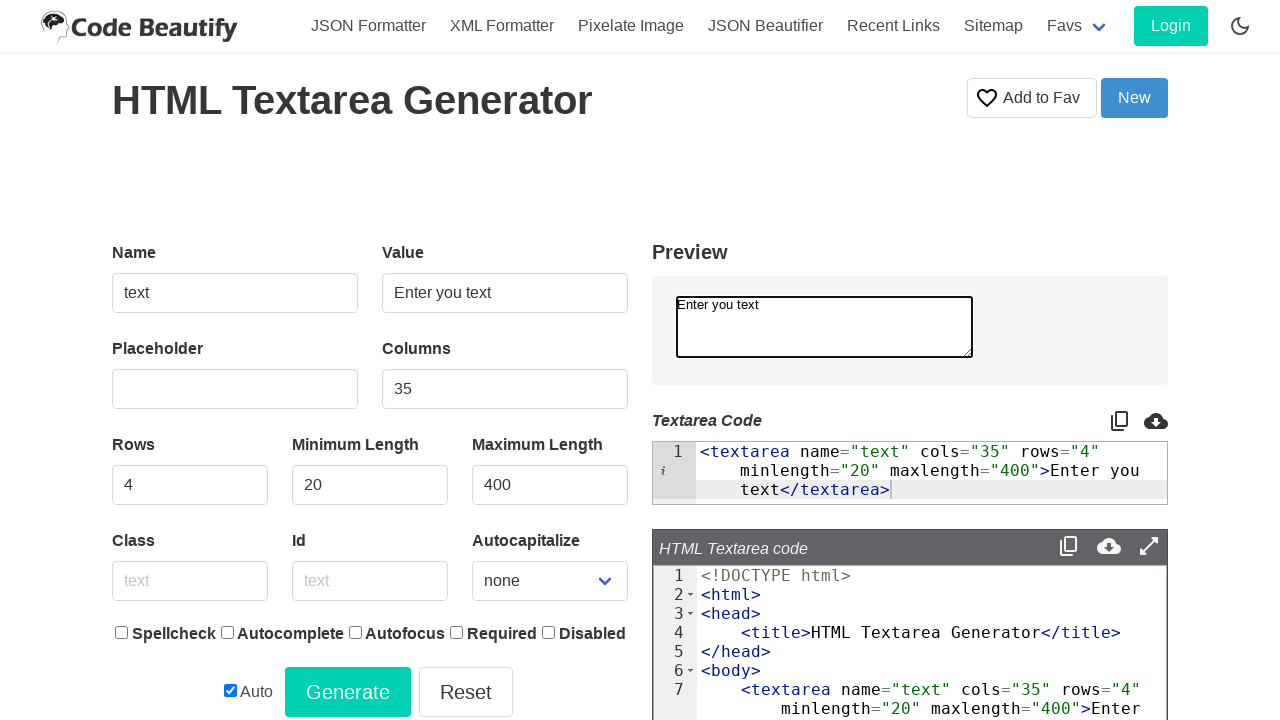

Evaluated if textarea is focused (activeElement check)
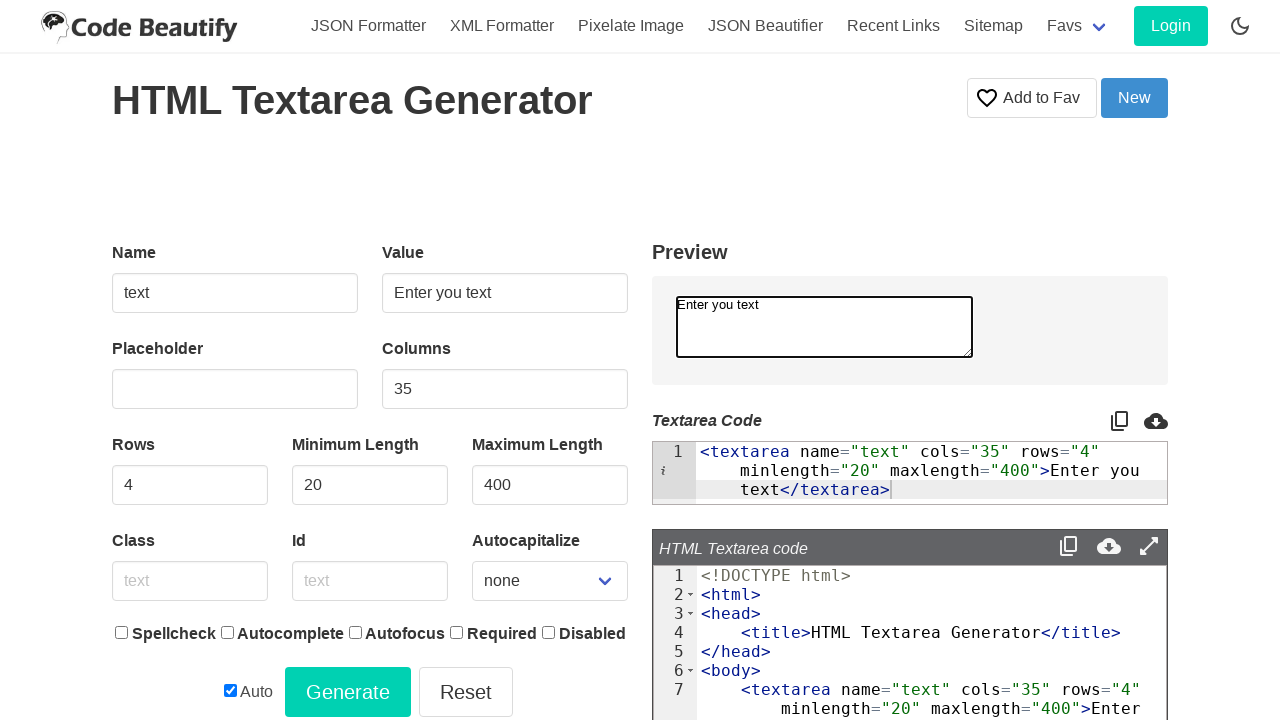

Assertion passed: textarea is focused
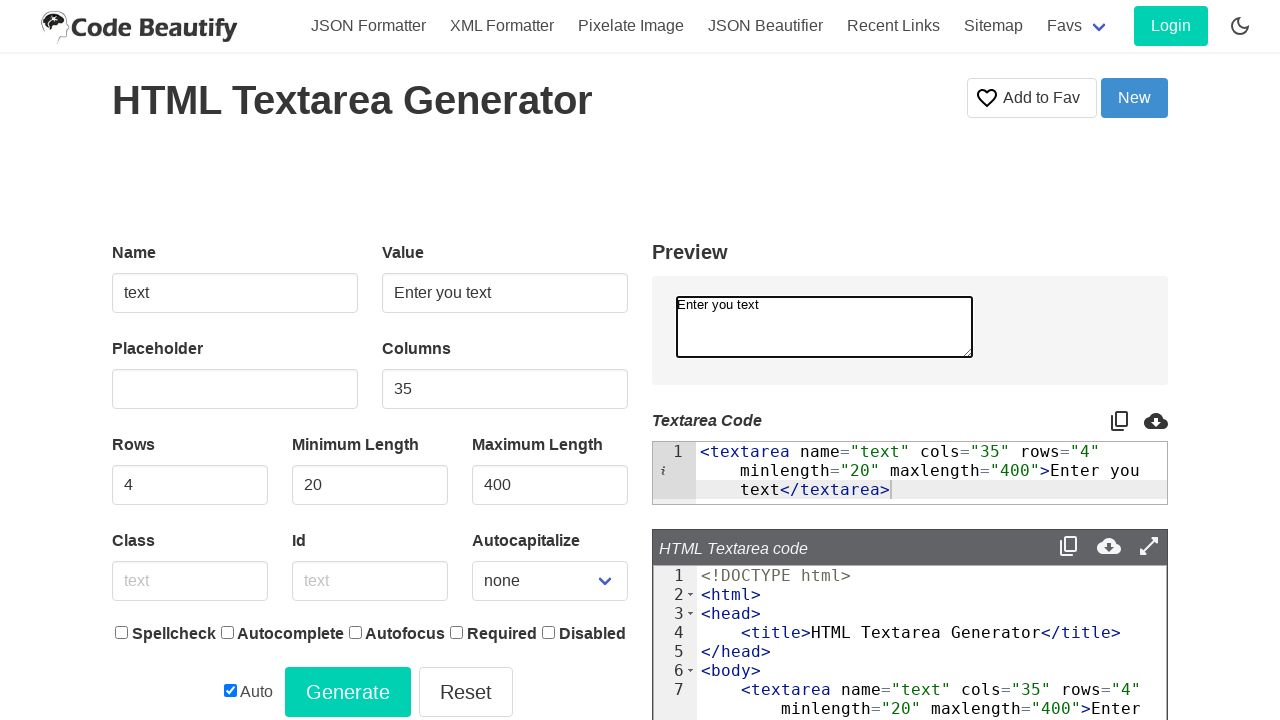

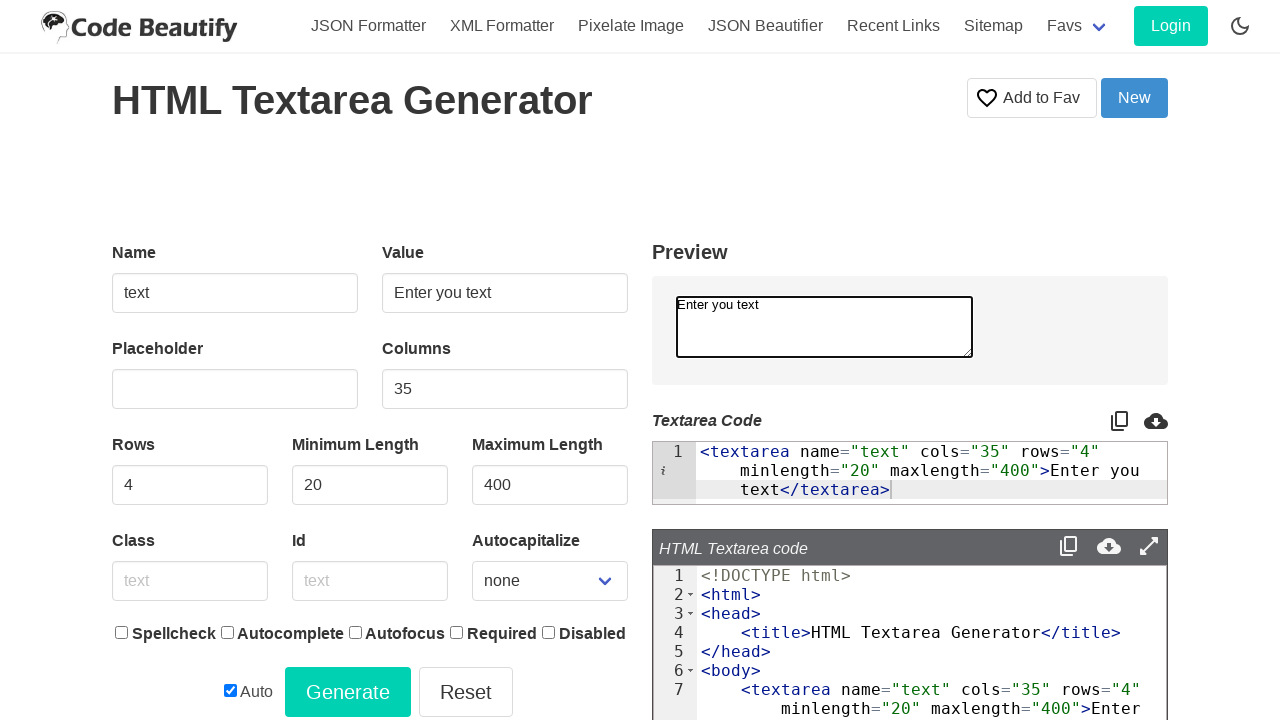